Tests breadcrumb navigation by clicking the Home link in the breadcrumb on the About Us page and verifying redirection to the home page

Starting URL: https://sauce-demo.myshopify.com/pages/about-us

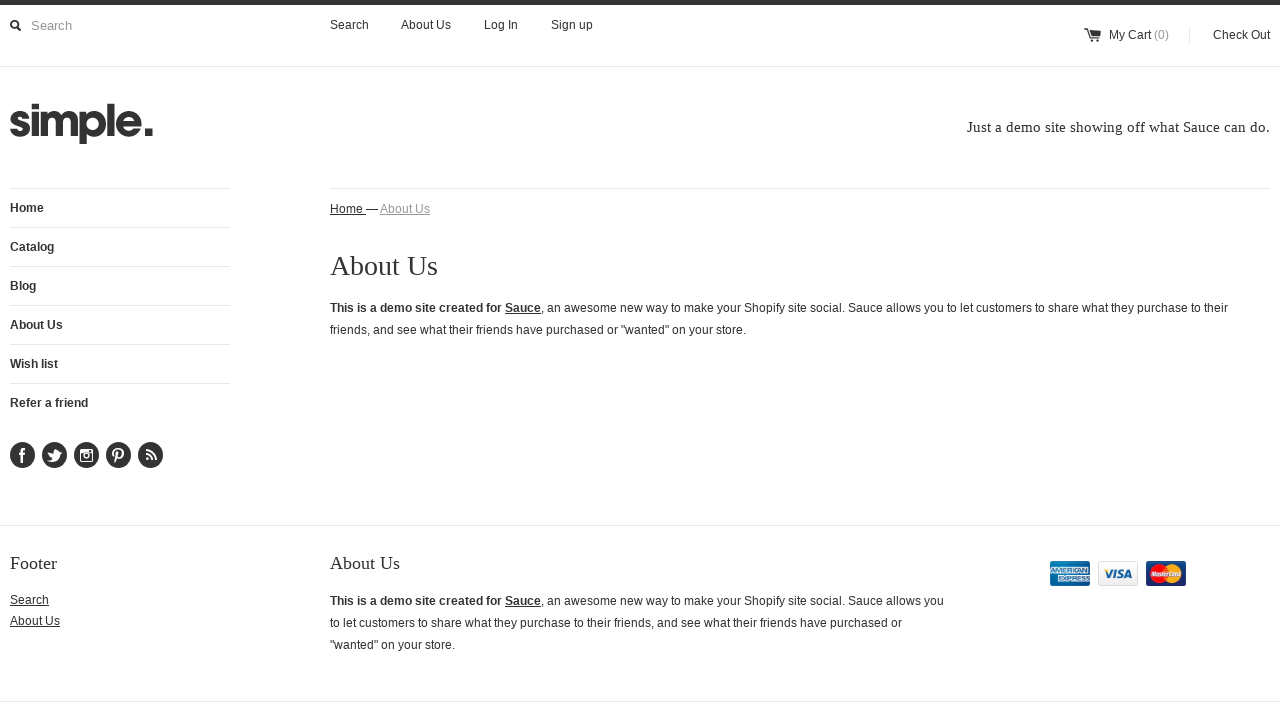

Clicked Home link in breadcrumb navigation at (346, 209) on xpath=//span[@itemprop='title']
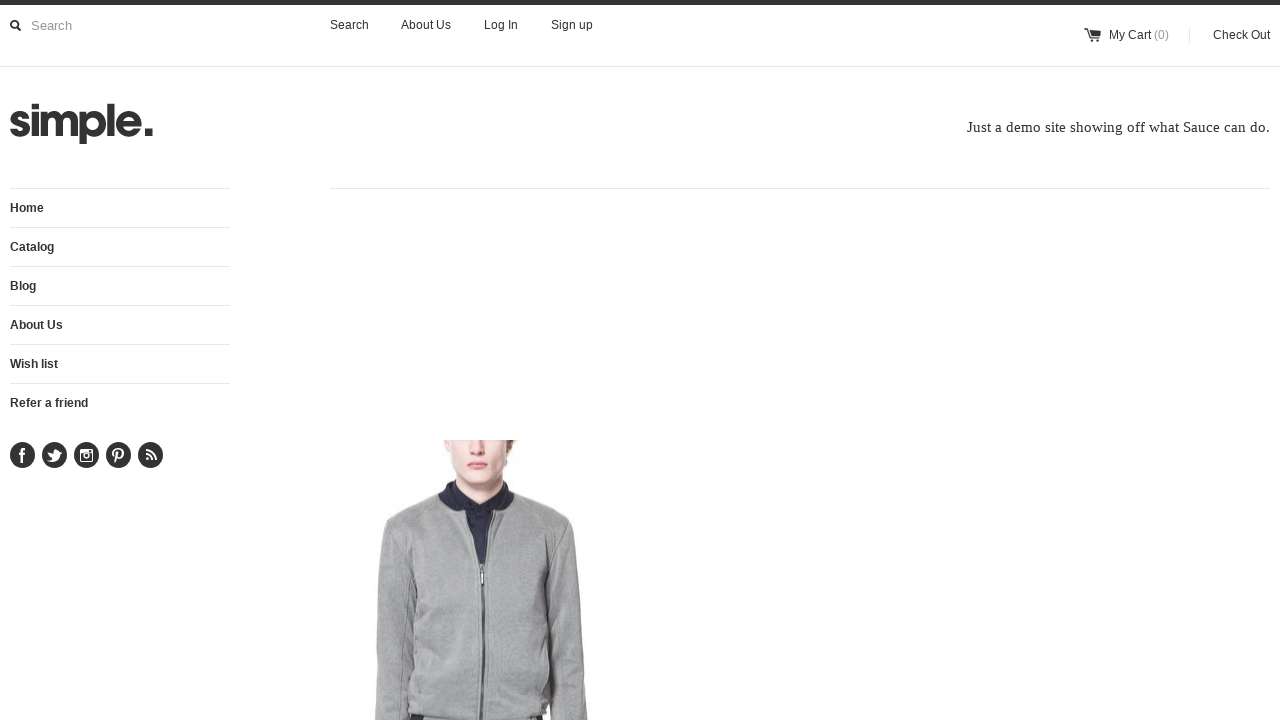

Verified navigation to home page at https://sauce-demo.myshopify.com/
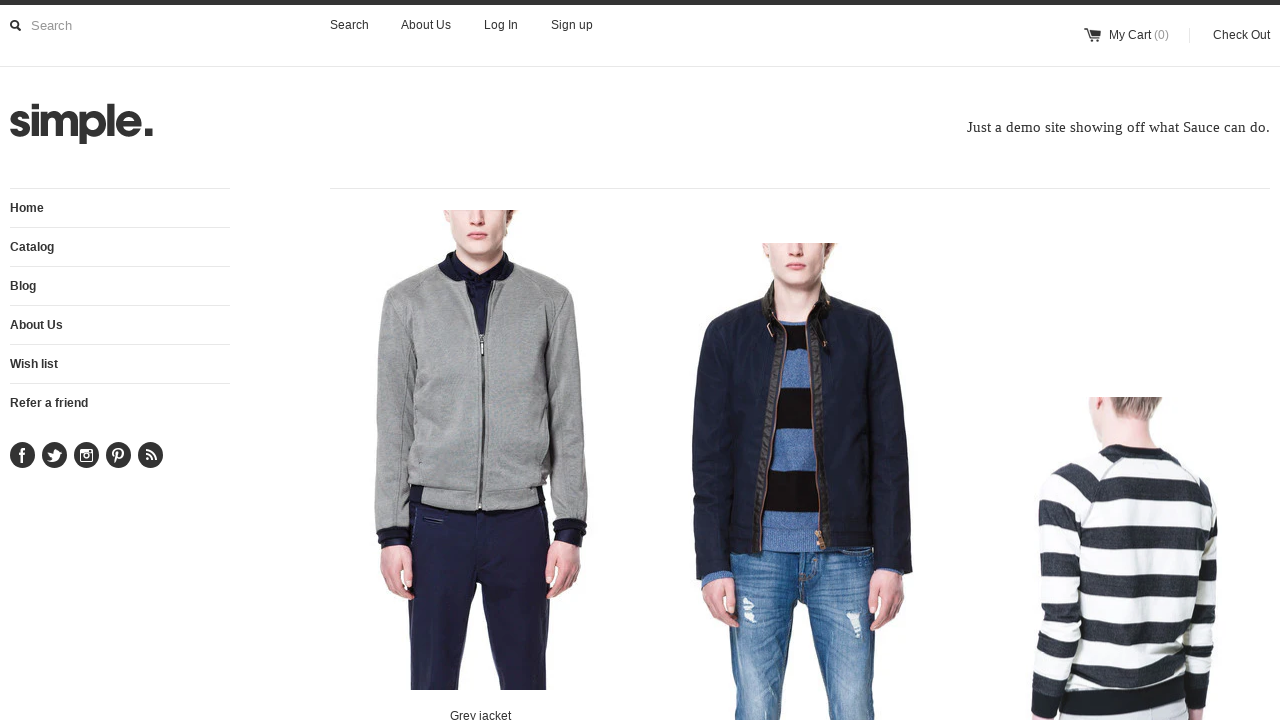

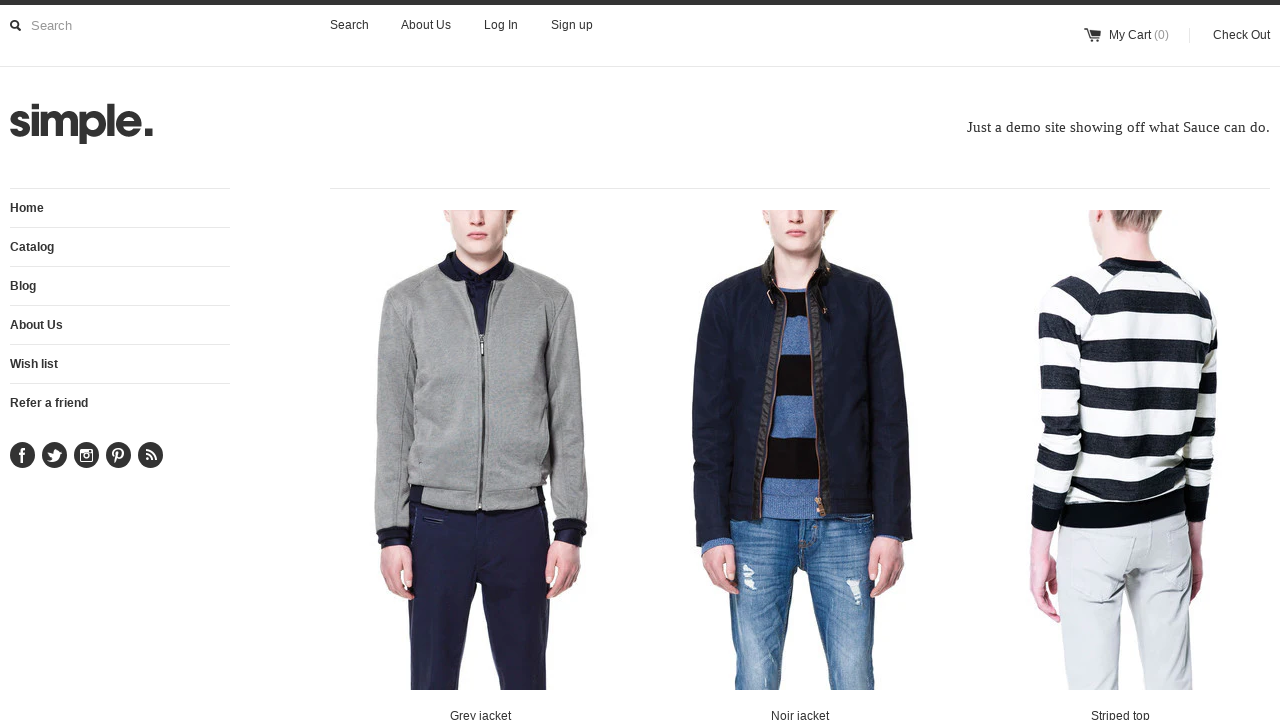